Solves a math problem by extracting two numbers from the page, calculating their sum, and selecting the result from a dropdown menu

Starting URL: http://suninjuly.github.io/selects1.html

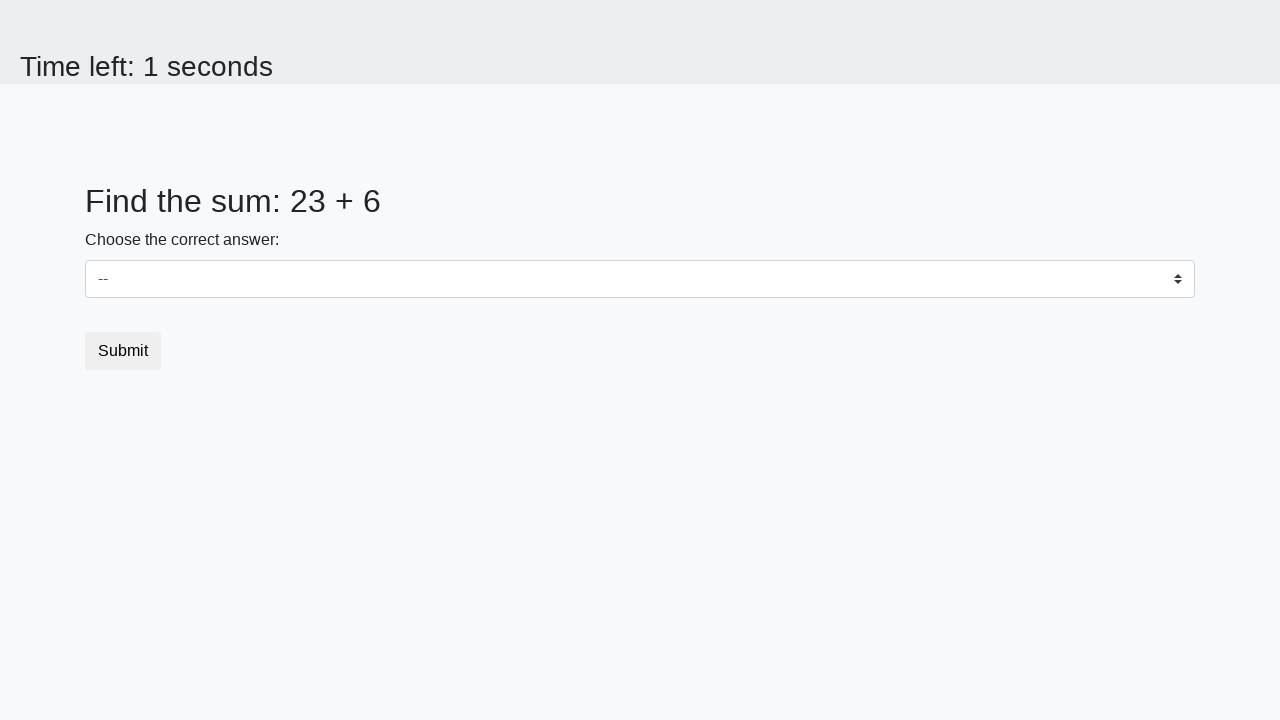

Extracted first number from page
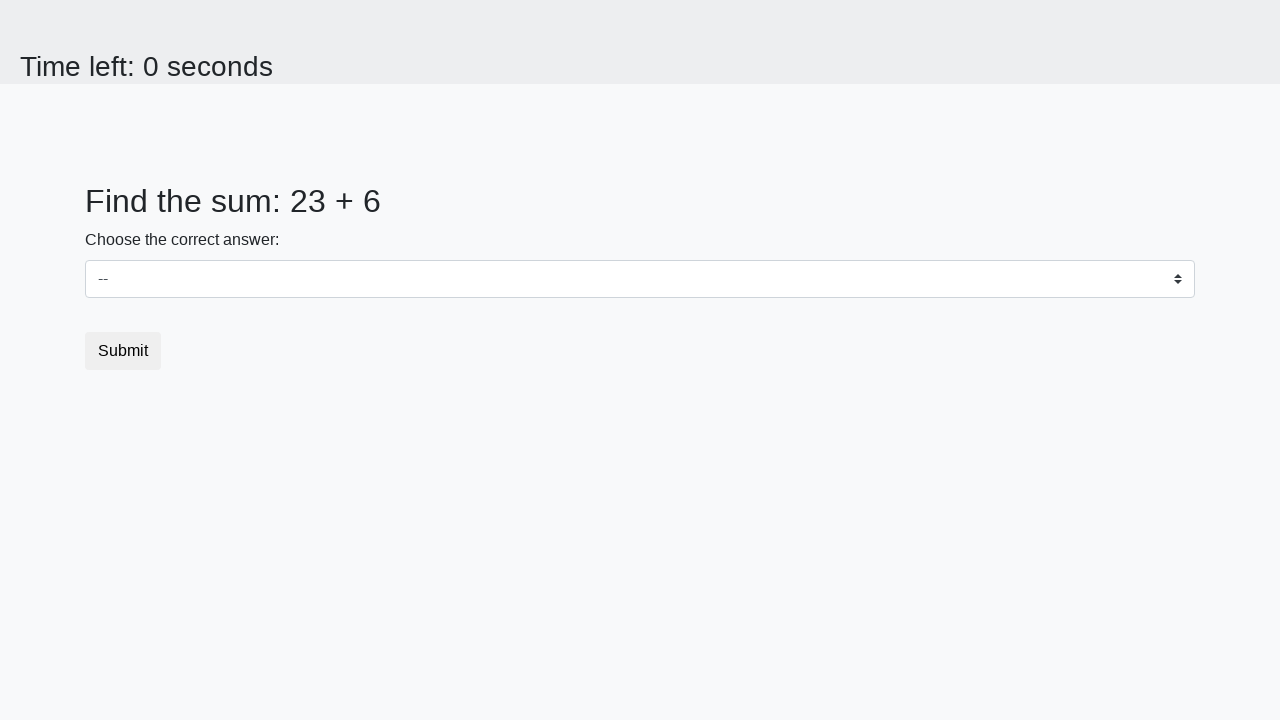

Extracted second number from page
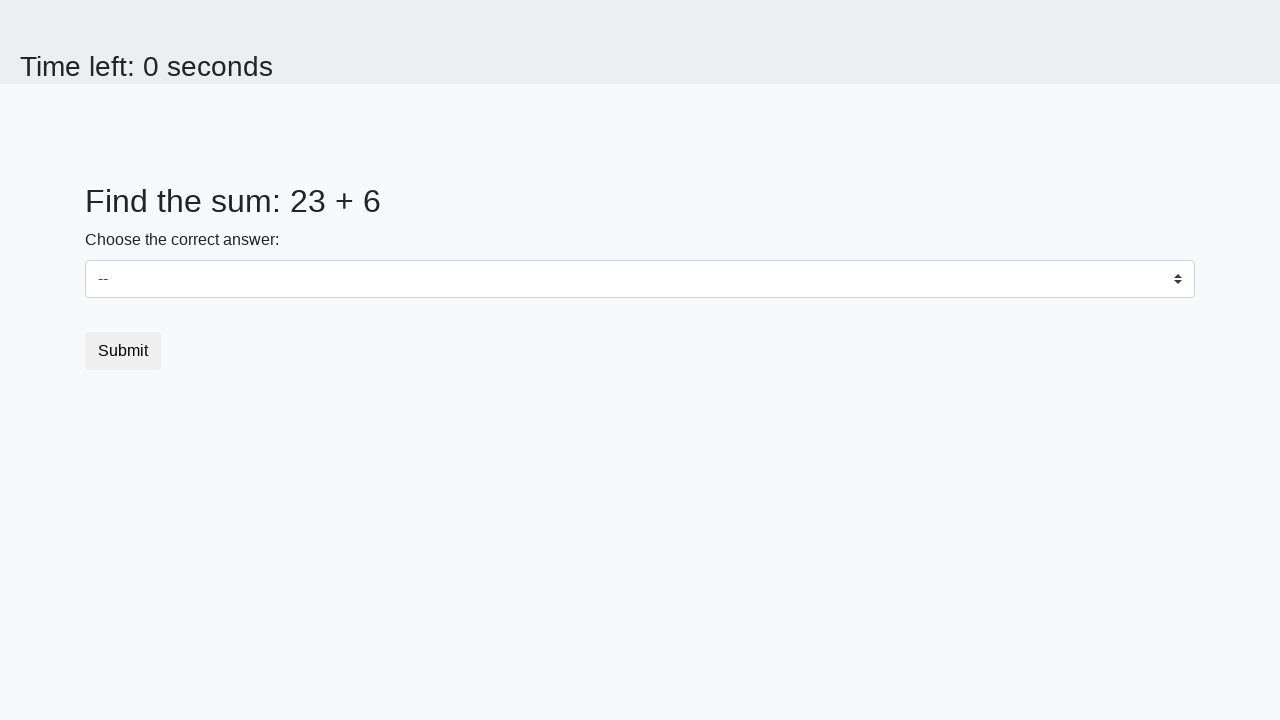

Calculated sum of 23 + 6 = 29
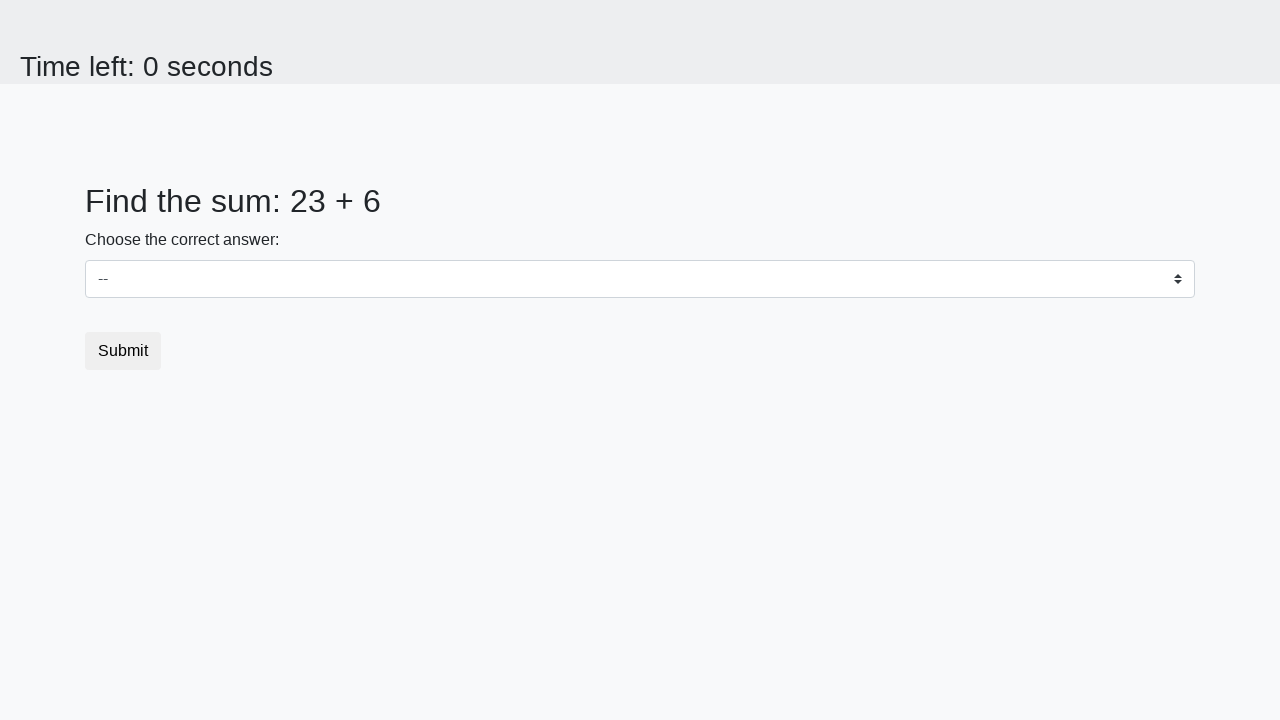

Selected 29 from dropdown menu on select
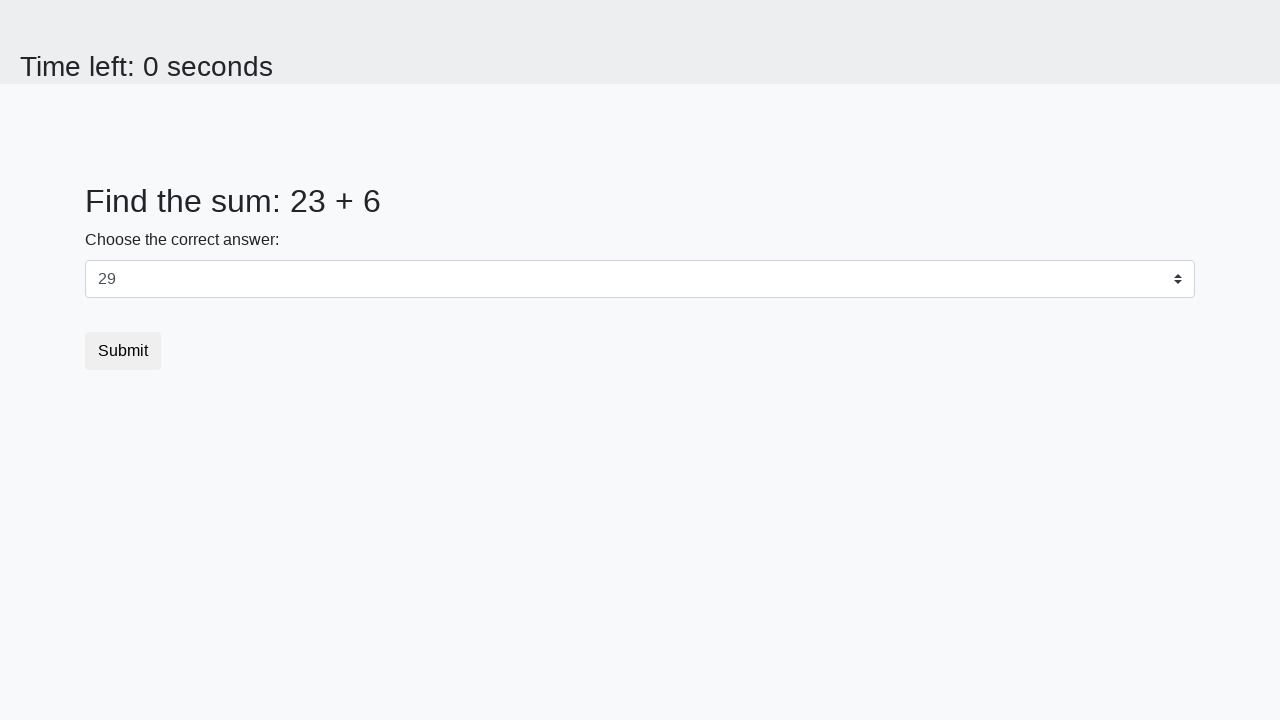

Clicked submit button at (123, 351) on button.btn
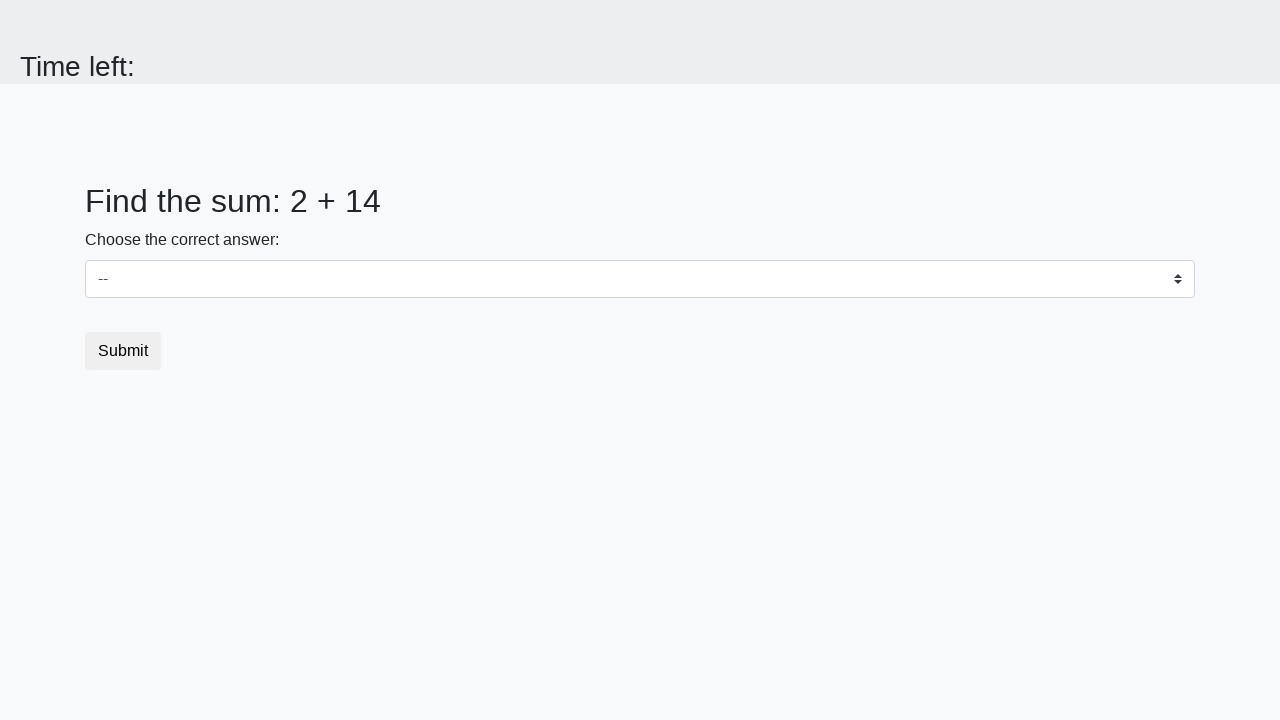

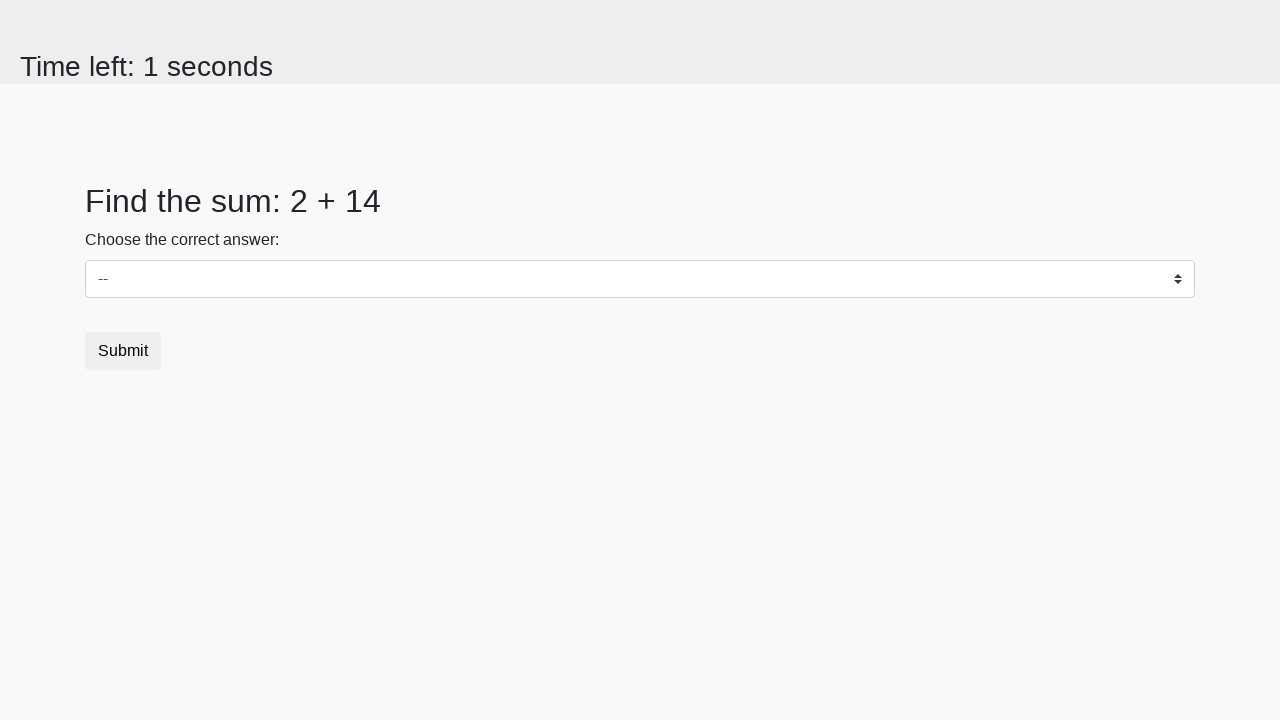